Tests that input fields change color when focused by clicking on various form fields

Starting URL: https://andreldev.github.io/Almoxarifado/

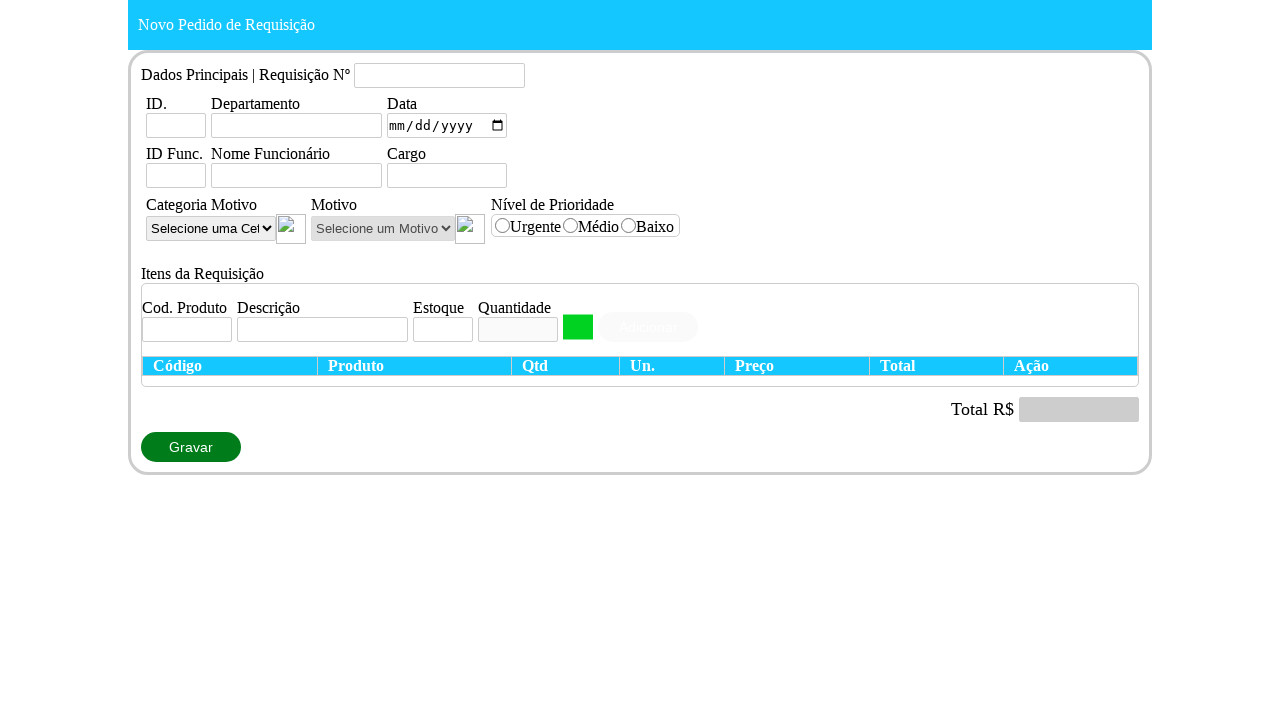

Navigated to form page
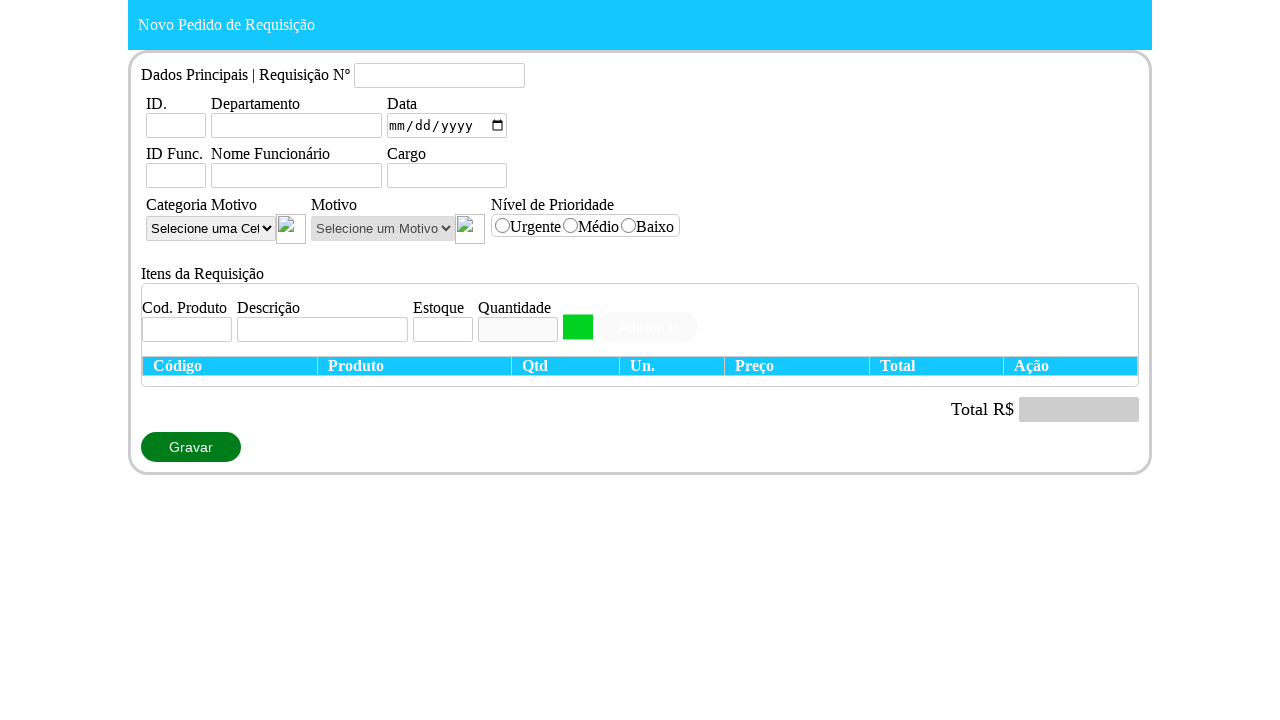

Clicked on Department ID field - input changes color when focused at (176, 126) on #idDepartamento
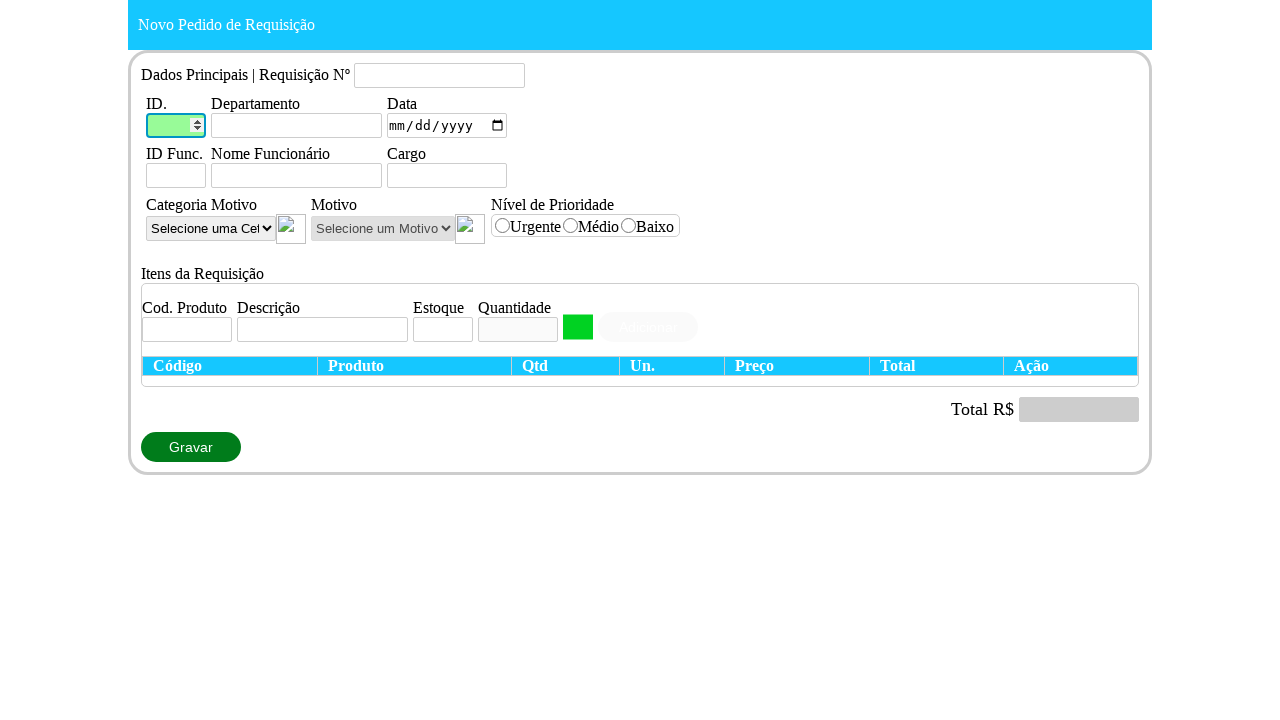

Clicked on Department field - input changes color when focused at (296, 126) on #departamento
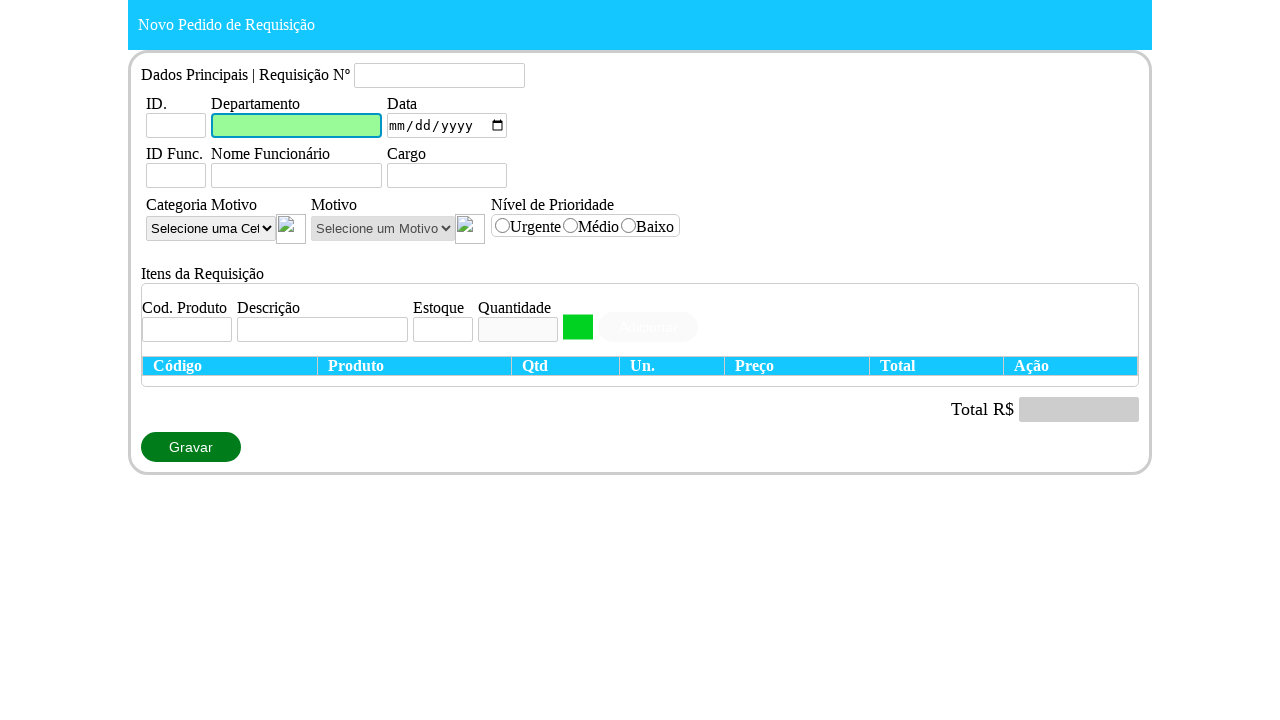

Clicked on Employee Name field - input changes color when focused at (296, 176) on #NomeFuncionario
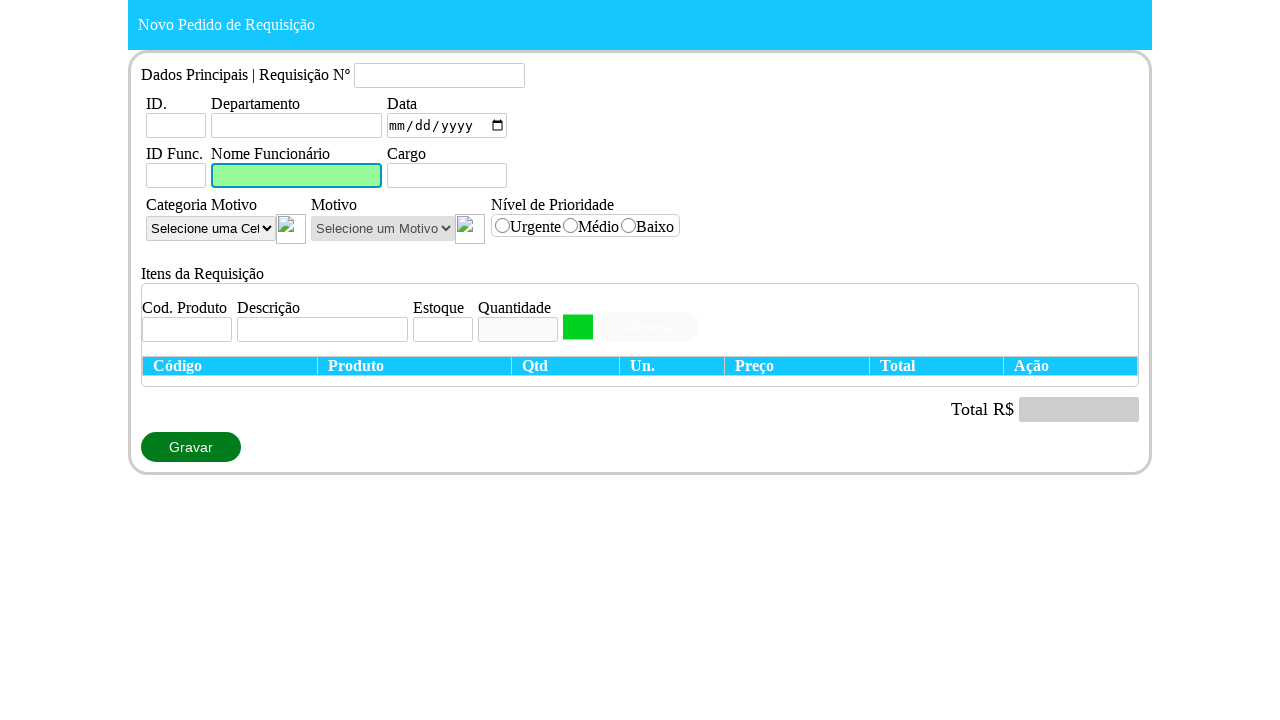

Clicked on grupo4 field - input changes color when focused at (174, 167) on .grupo4
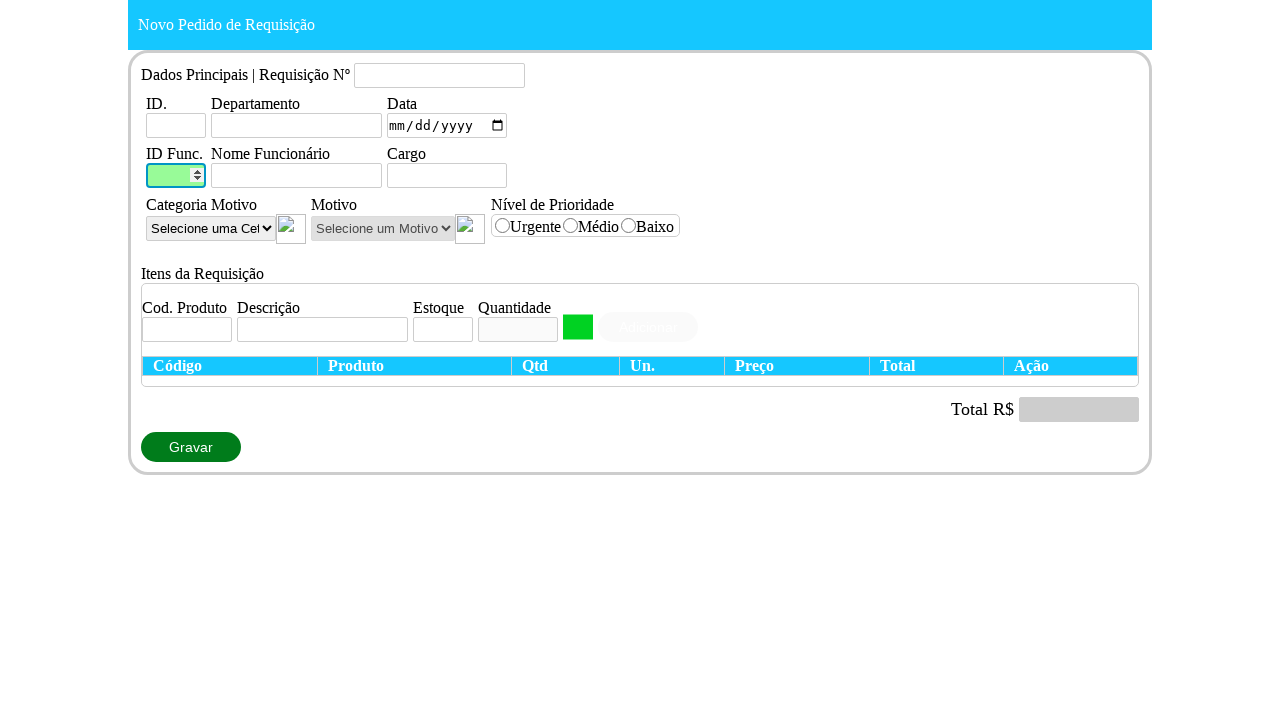

Clicked on Employee ID field - input changes color when focused at (176, 176) on #idFuncionario
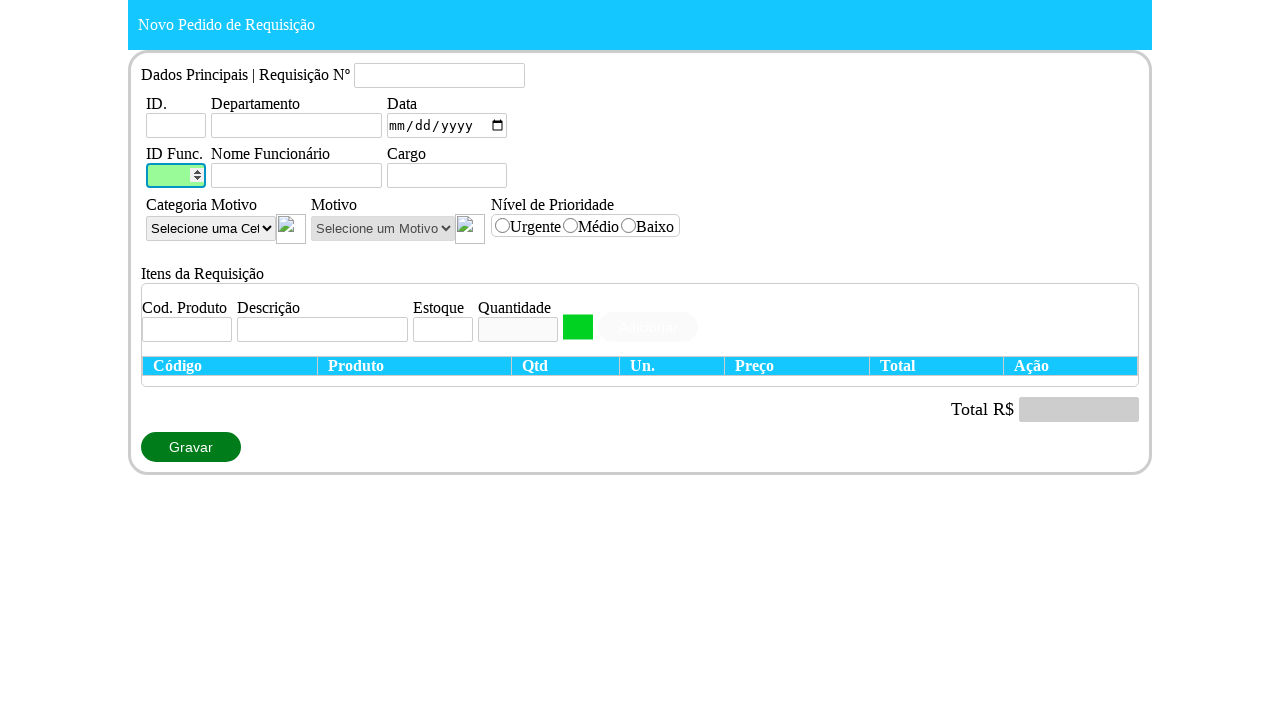

Clicked on Position field - input changes color when focused at (447, 176) on #cargo
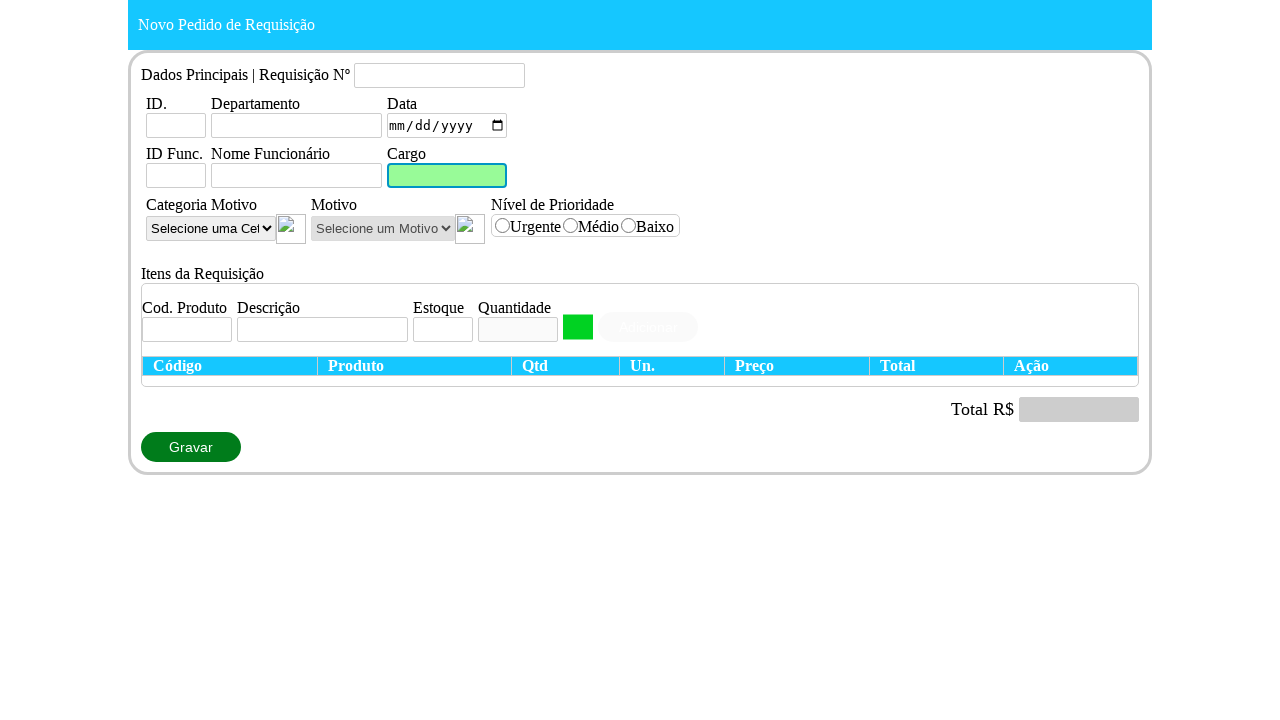

Clicked on Product Code field - input changes color when focused at (187, 329) on #CodigoProduto
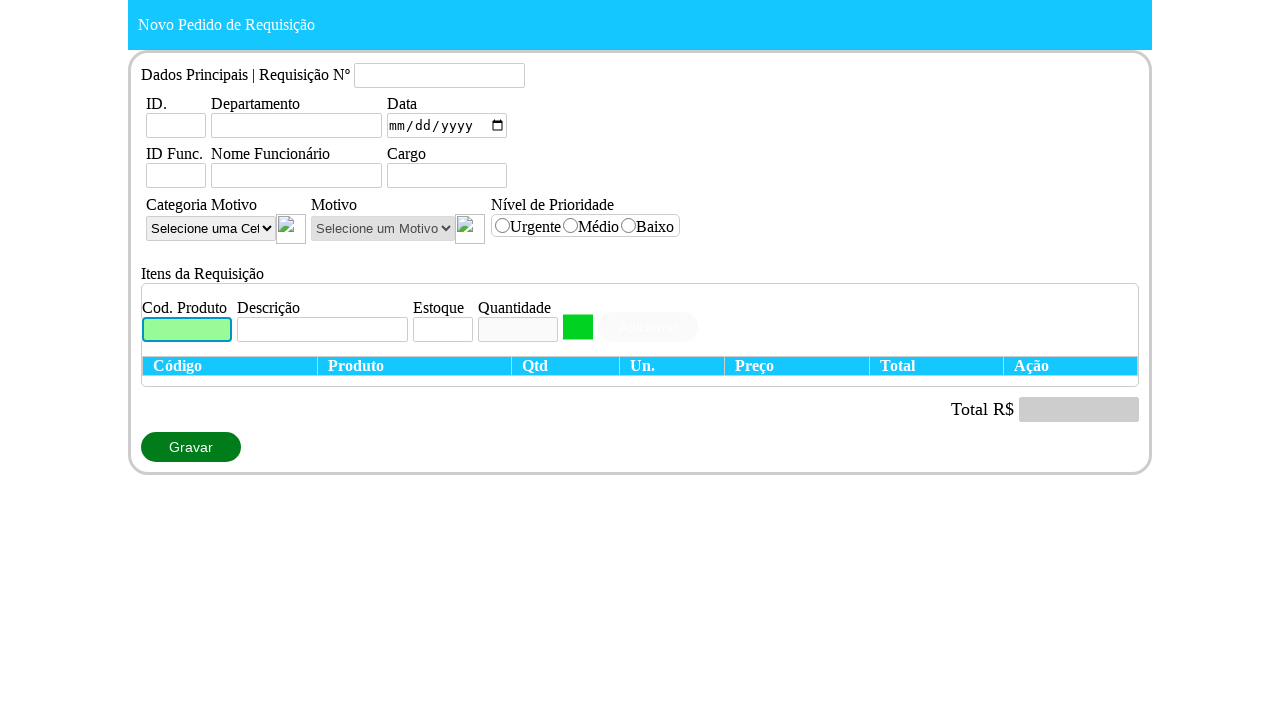

Clicked on Number input field - input changes color when focused at (440, 76) on #inpNumero
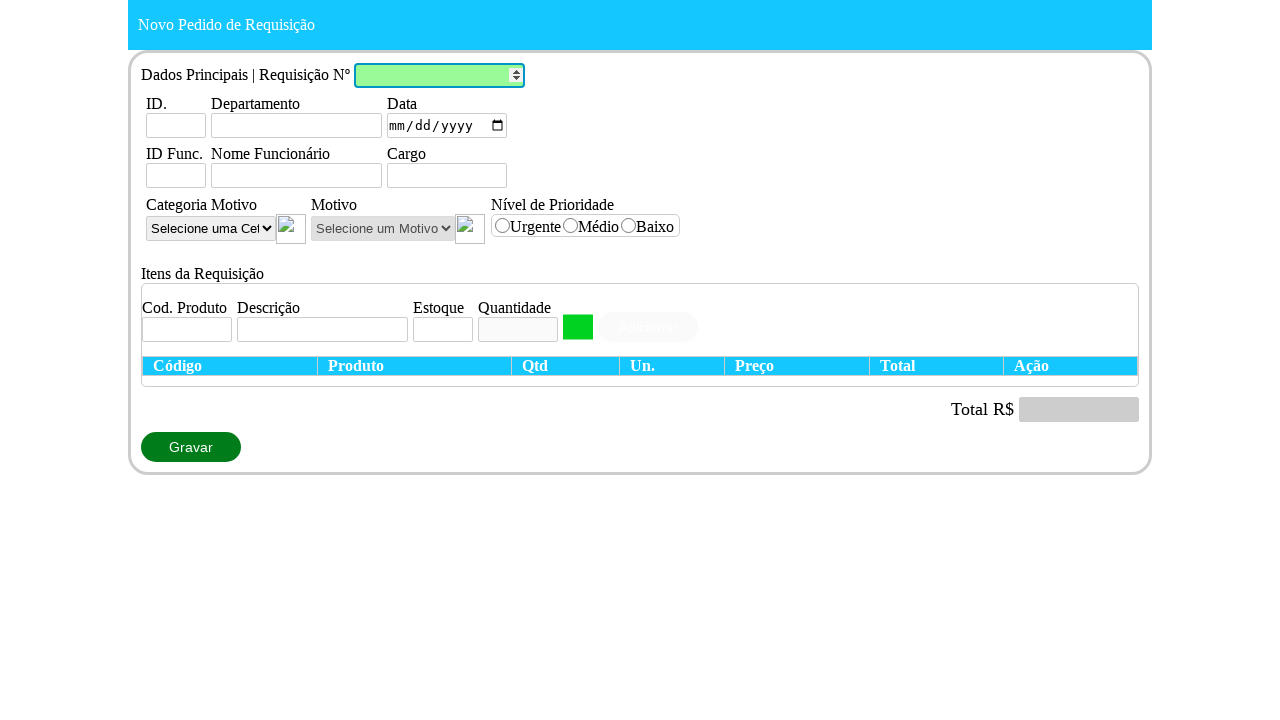

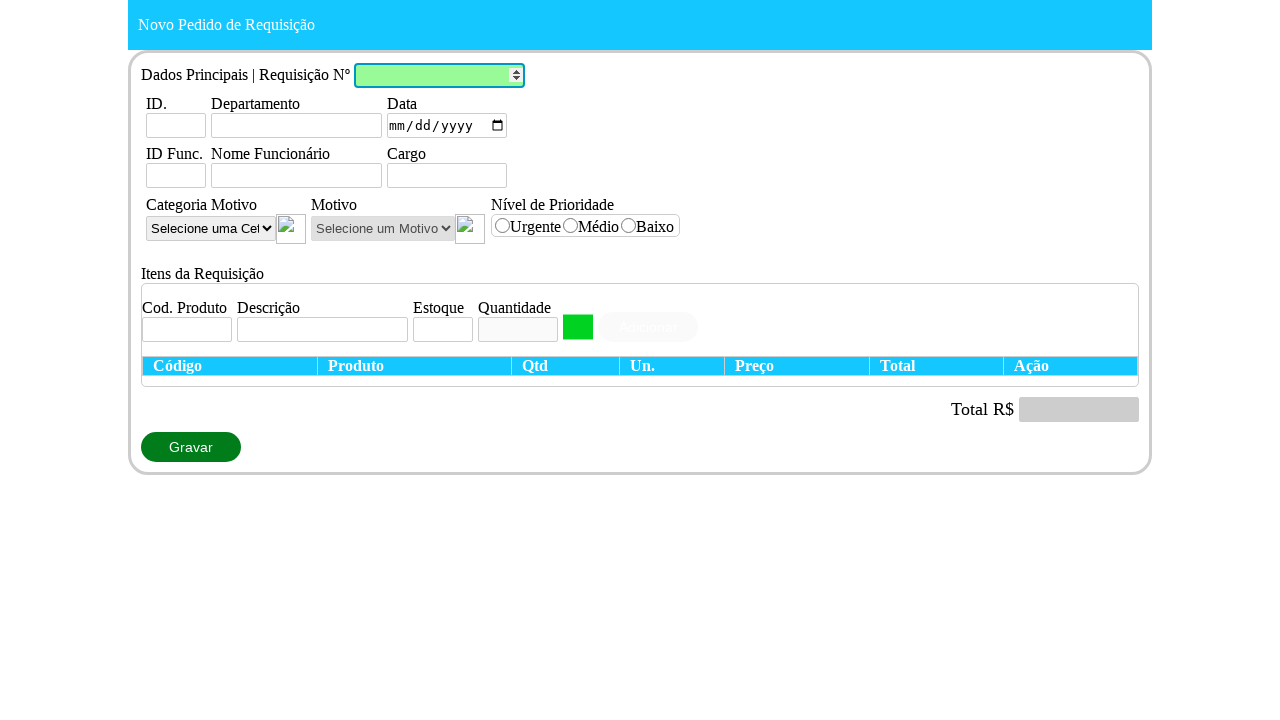